Tests Zero Bank website by clicking on the online banking link and verifying that there are 6 transaction headers with one containing "Pay Bills"

Starting URL: http://zero.webappsecurity.com/

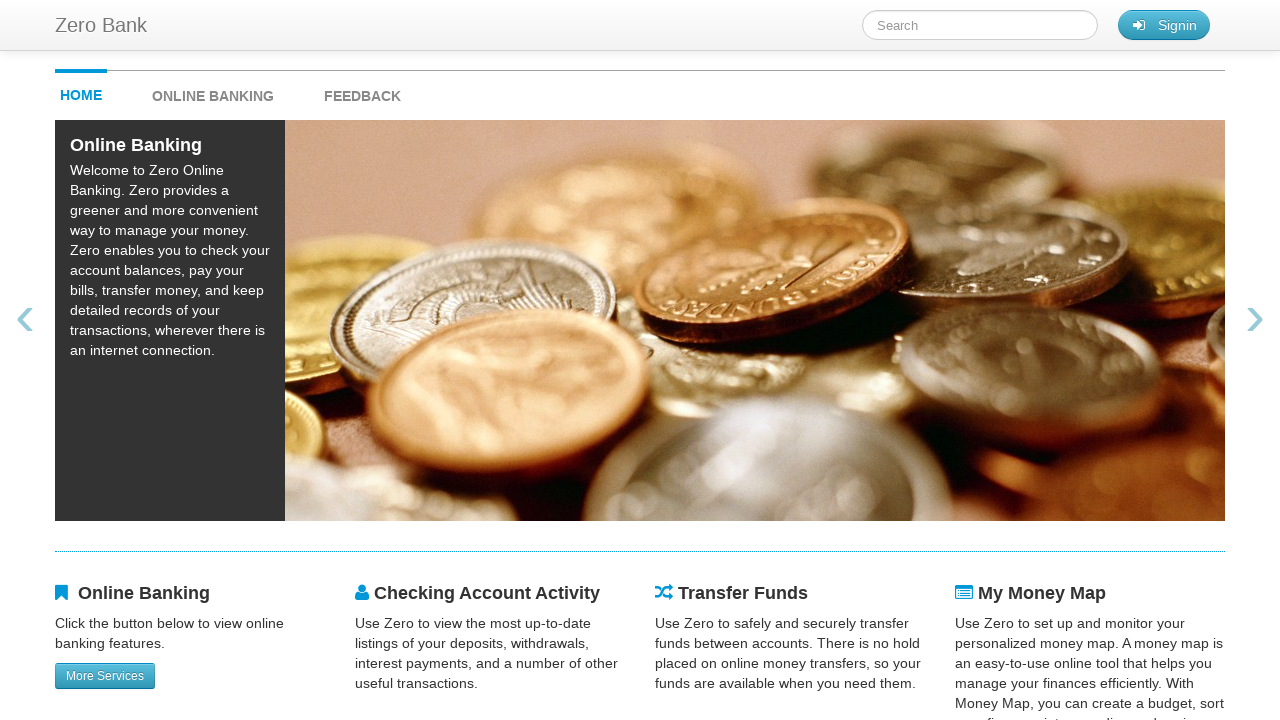

Clicked on the online banking menu link at (233, 91) on #onlineBankingMenu
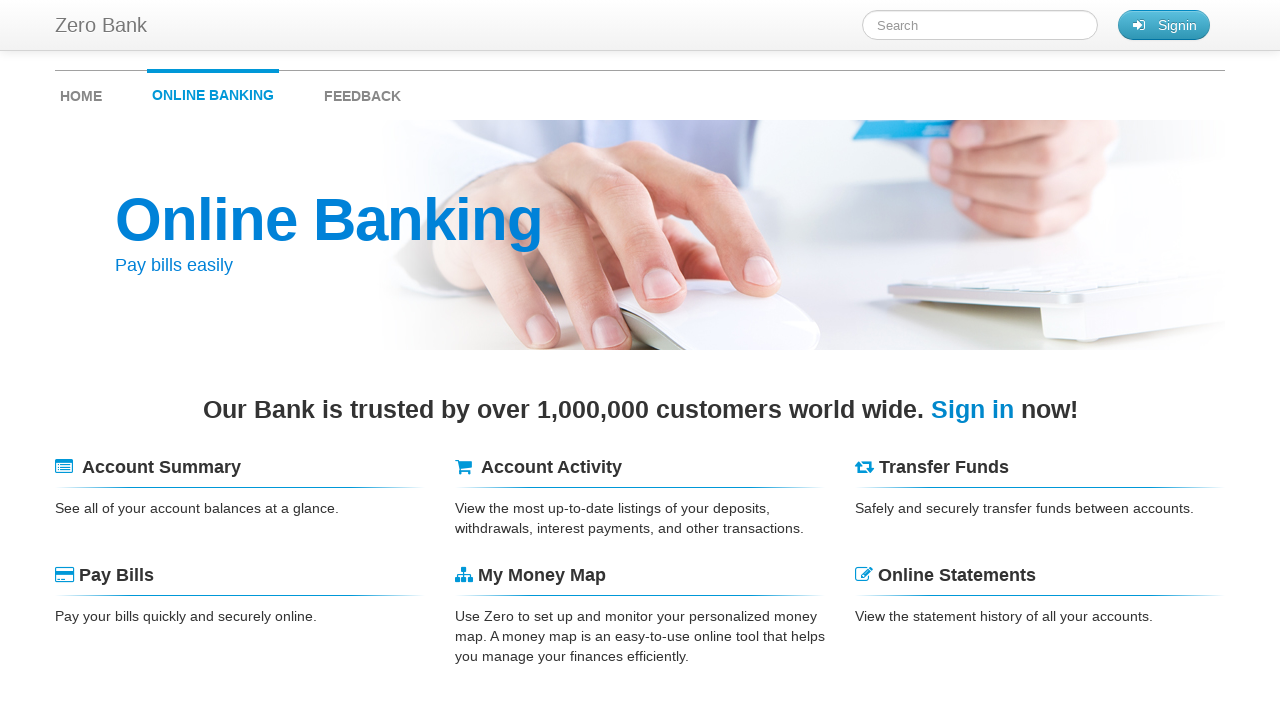

Waited for transaction headers to load
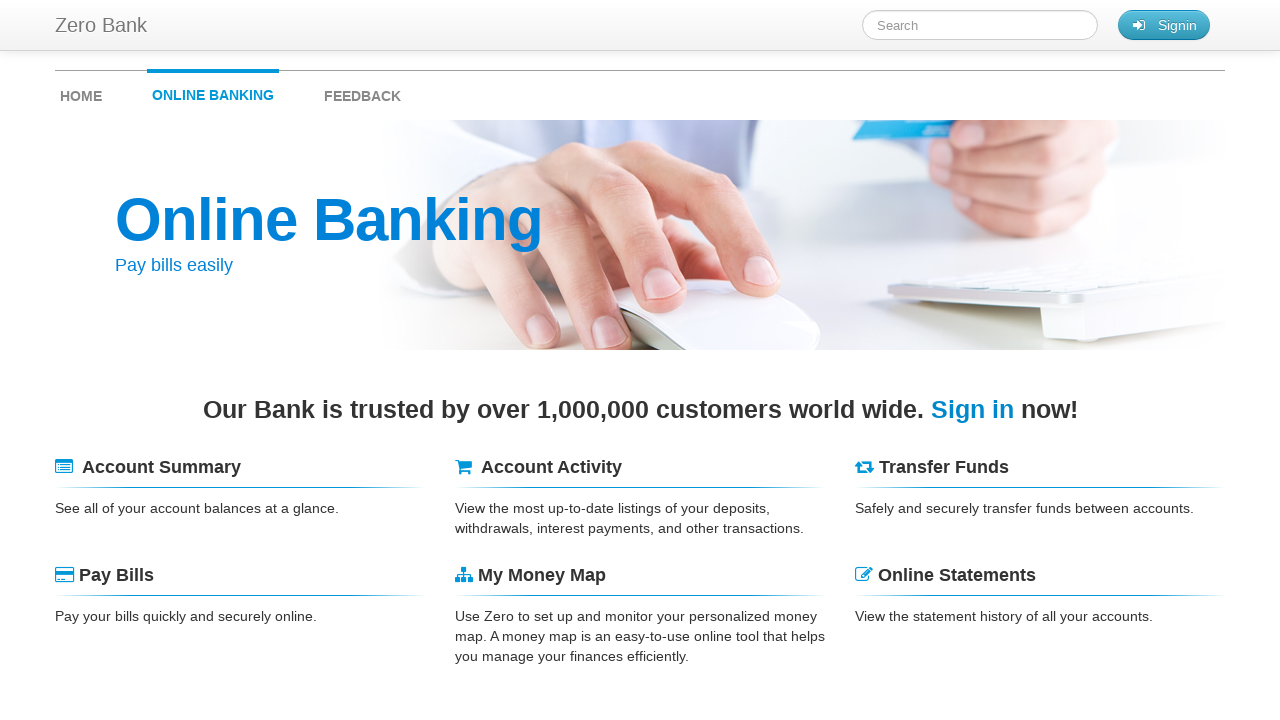

Retrieved all transaction header elements
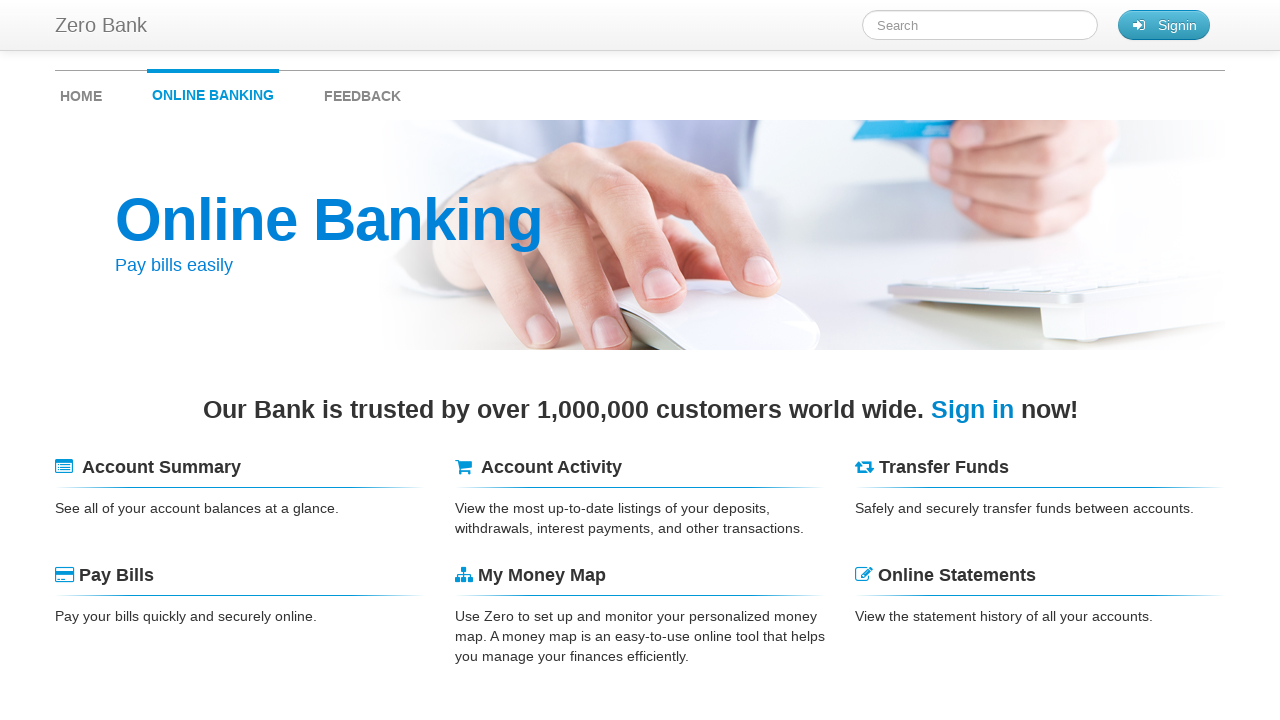

Verified that there are exactly 6 transaction headers
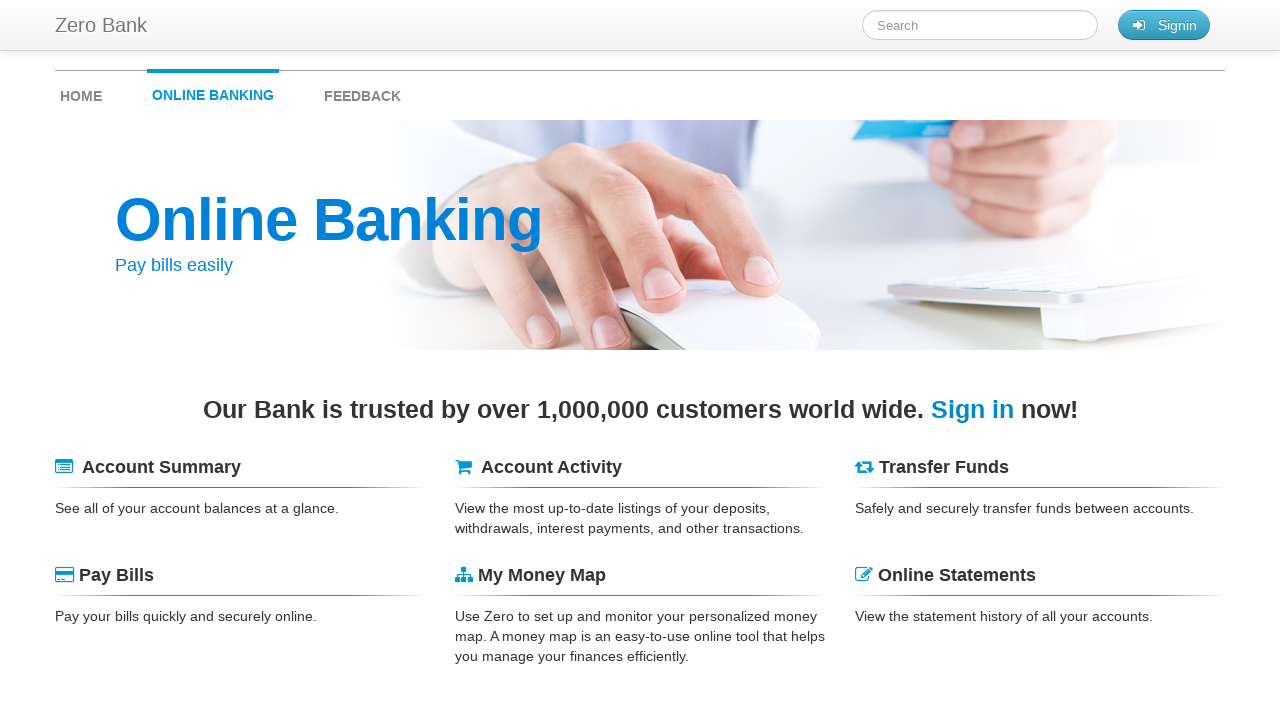

Retrieved text content from the 4th transaction header
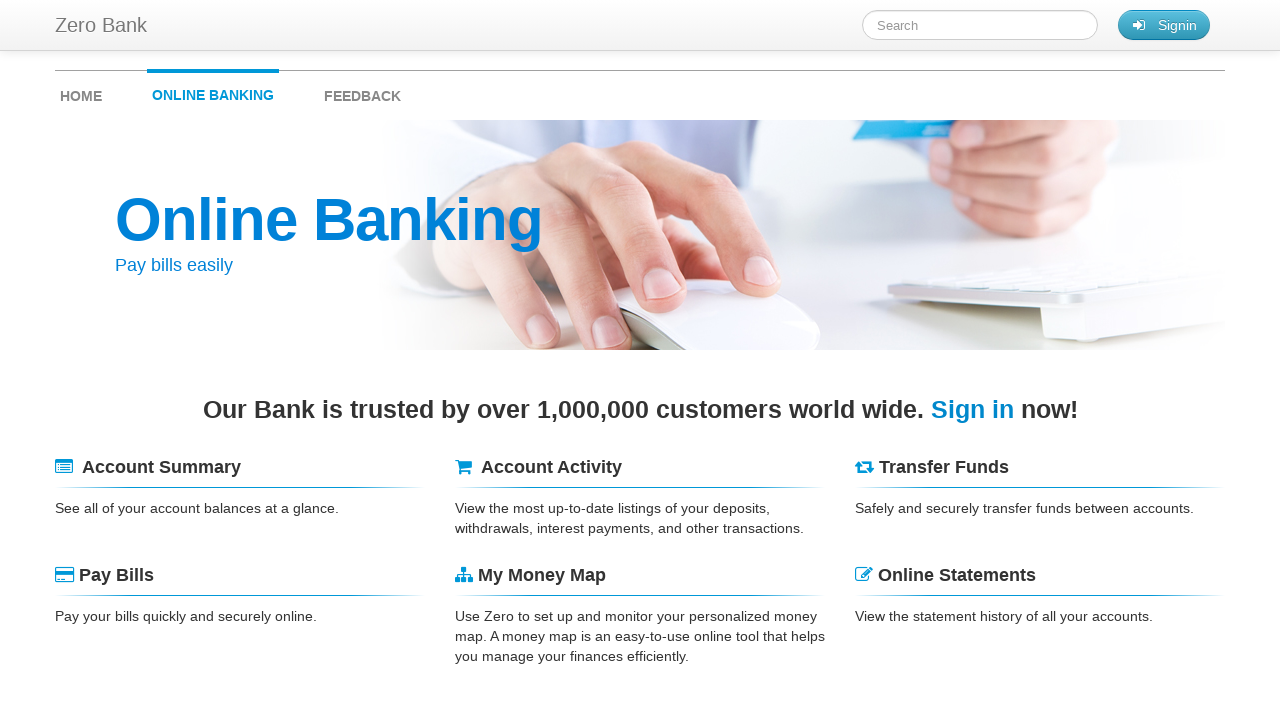

Verified that the 4th header contains 'Pay Bills'
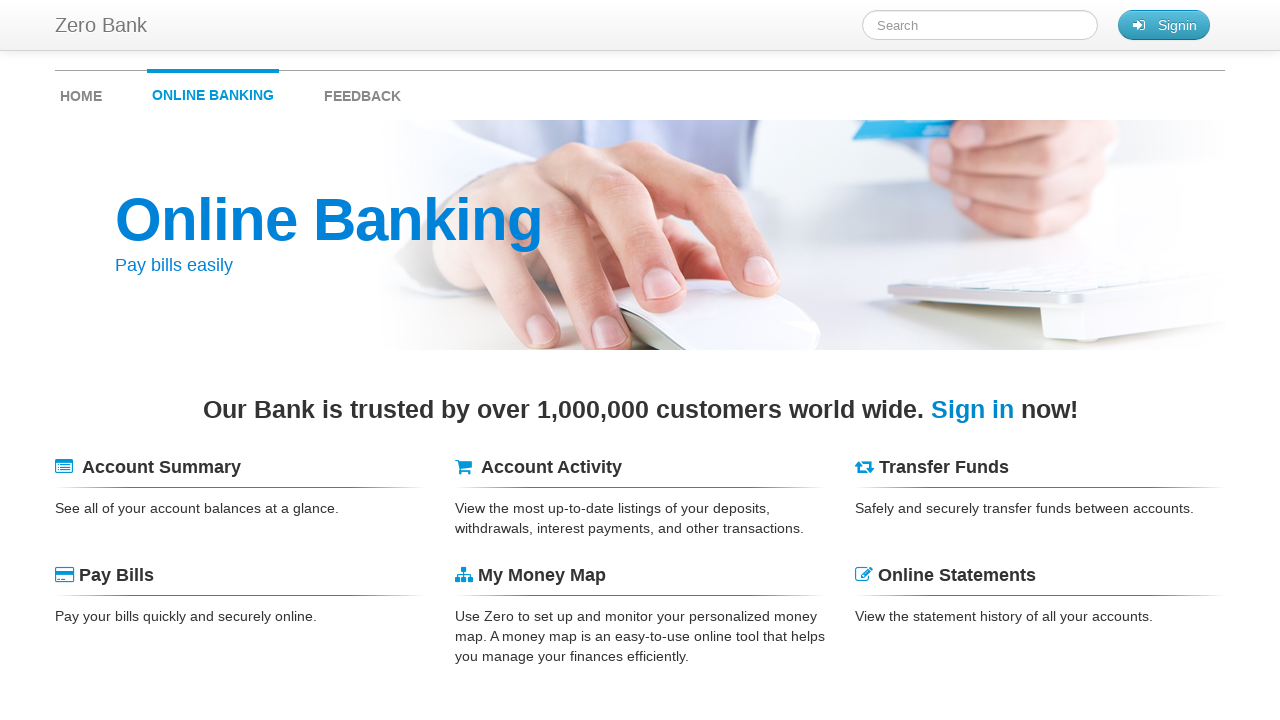

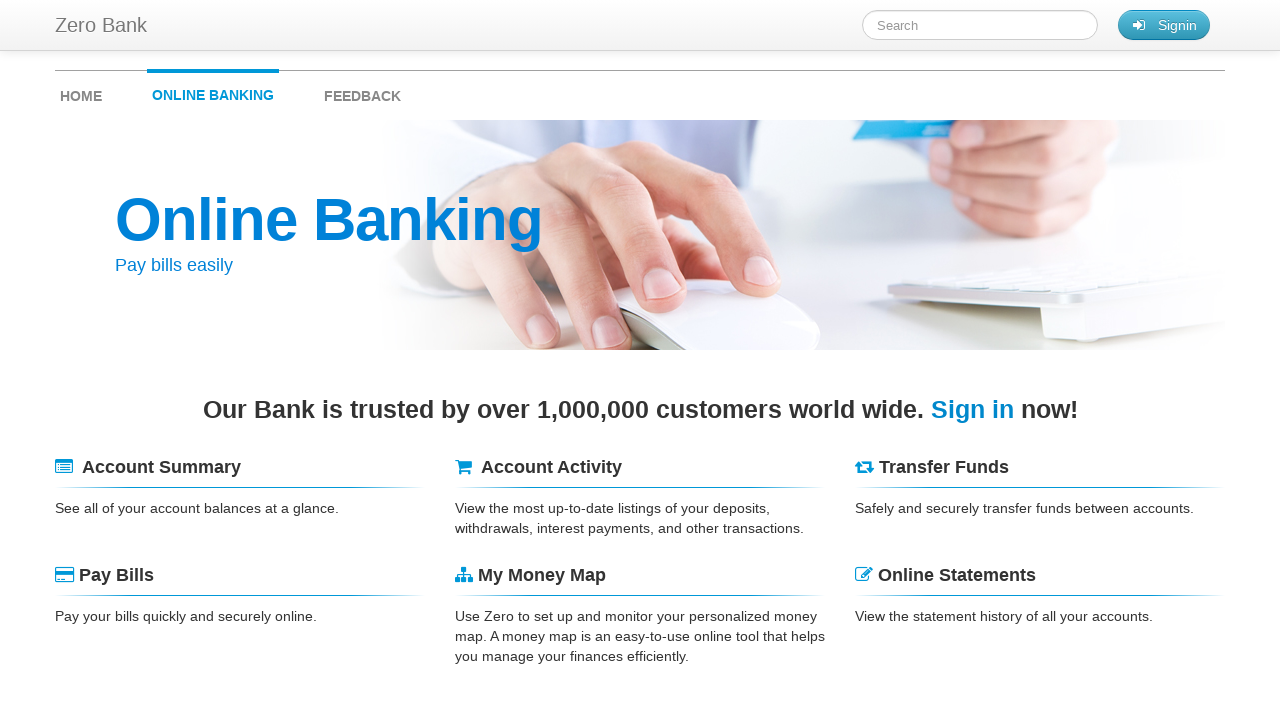